Tests navigation to checkout page by clicking checkout button and verifying URL

Starting URL: https://webshop-agil-testautomatiserare.netlify.app

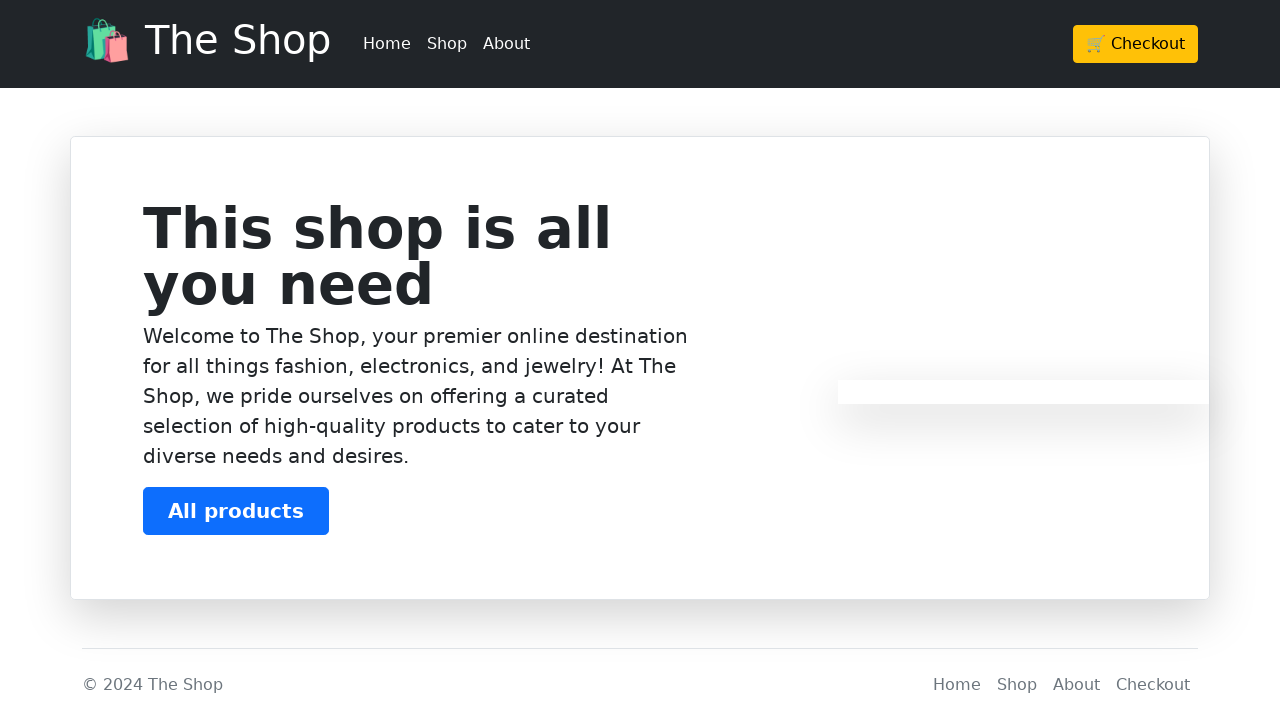

Waited for checkout navigation link to be visible
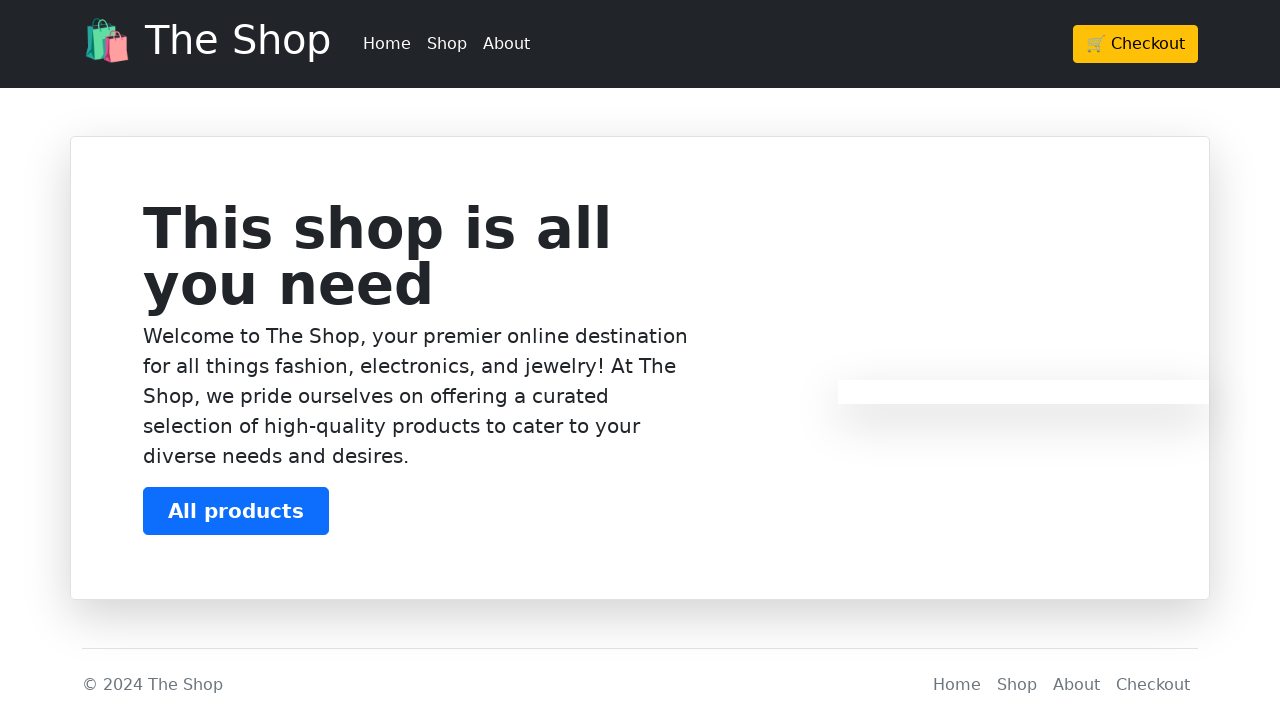

Clicked checkout navigation link
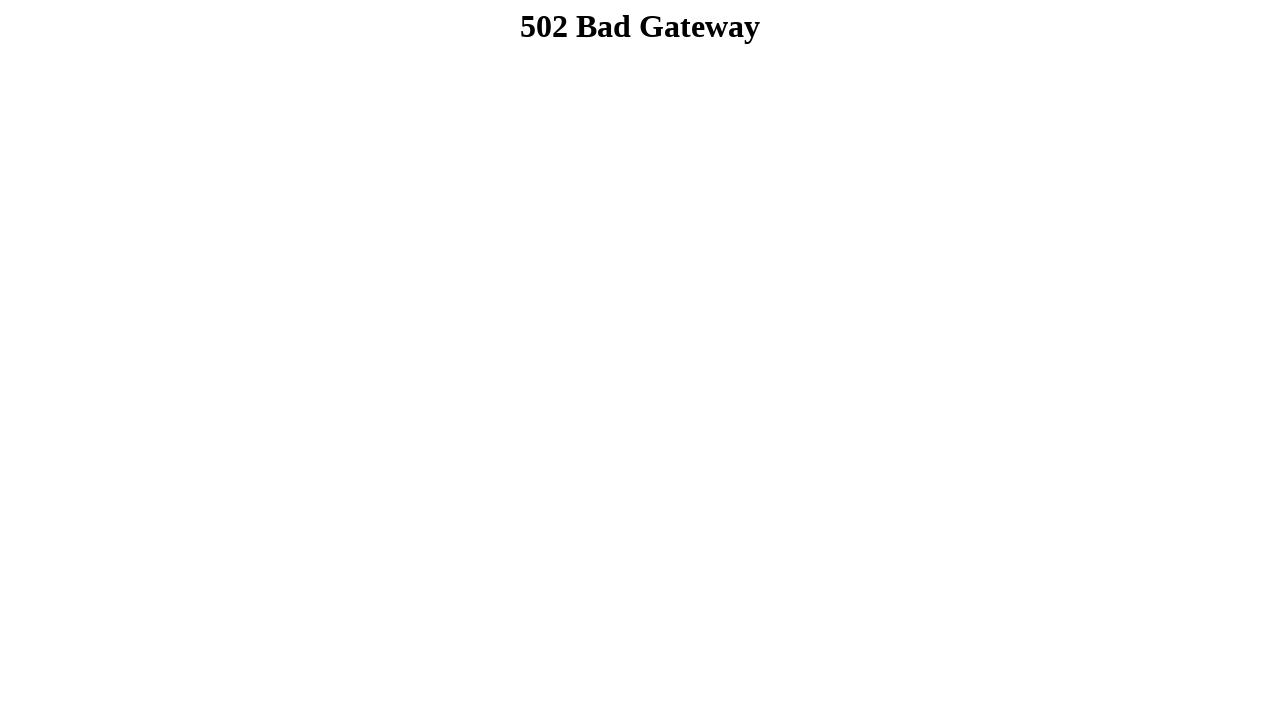

Verified URL matches checkout page URL
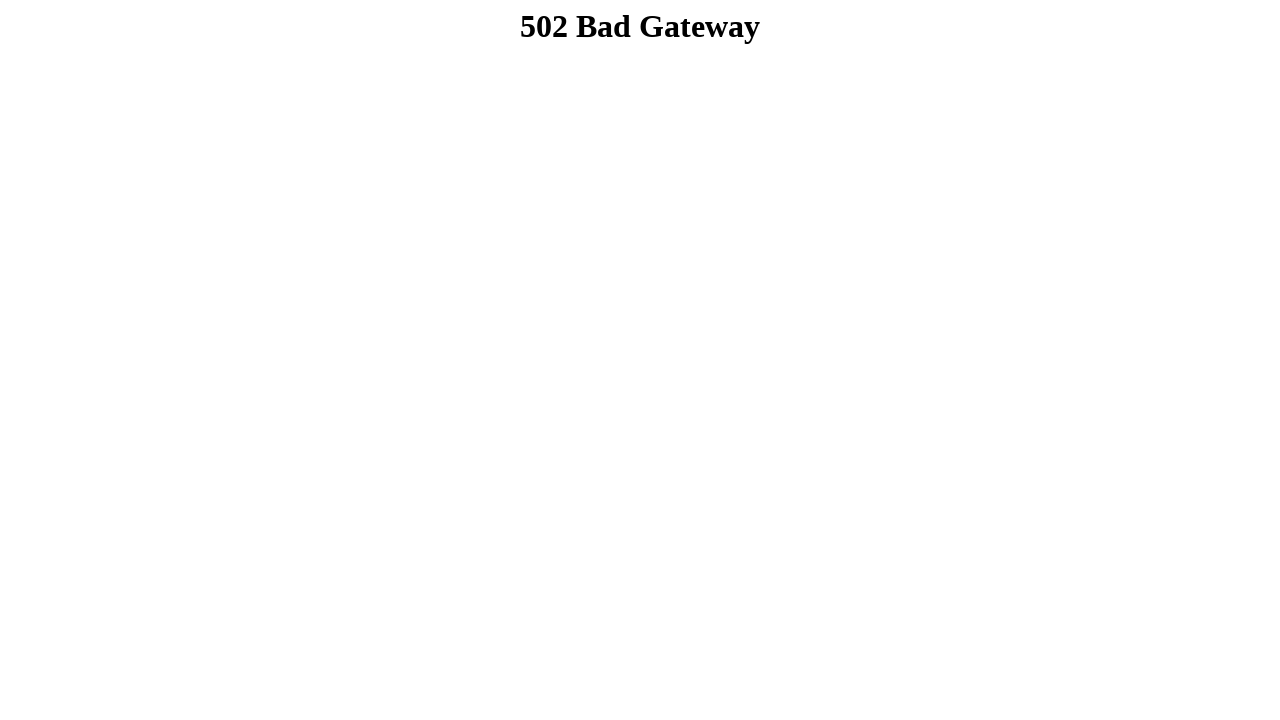

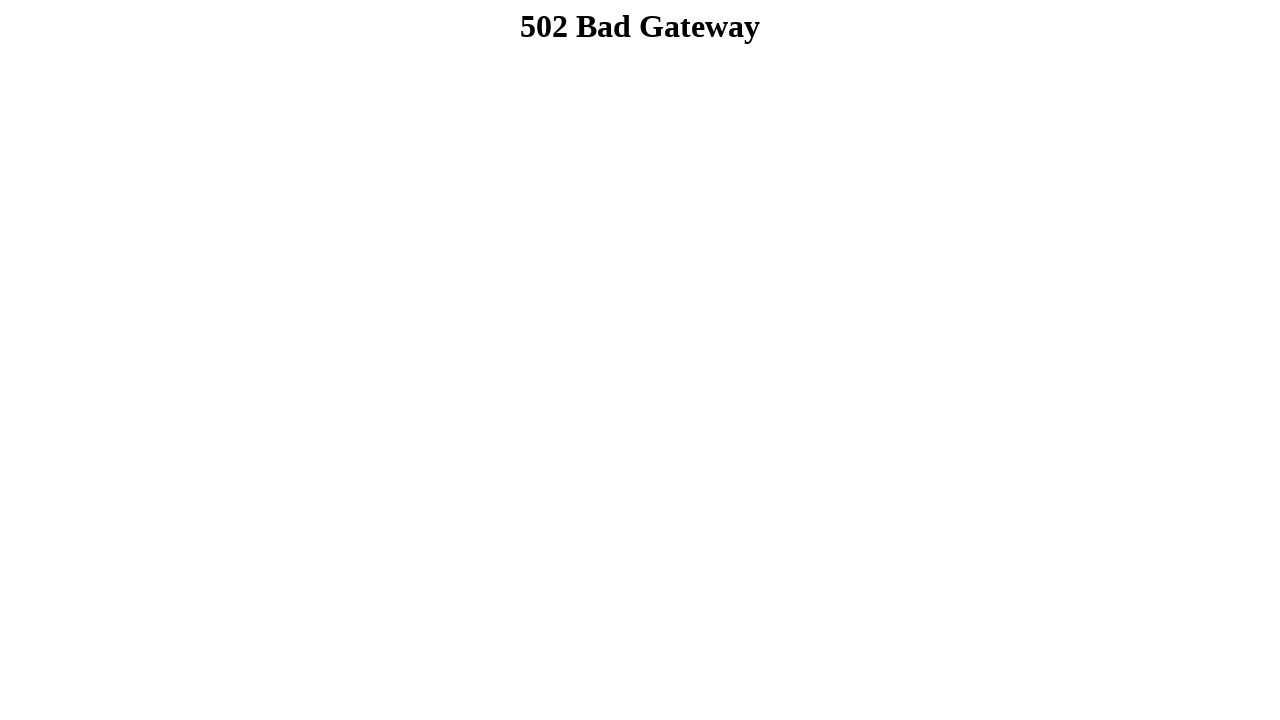